Tests clicking a button with a dynamic ID on the UI Testing Playground site and handles any resulting alert

Starting URL: http://uitestingplayground.com/dynamicid

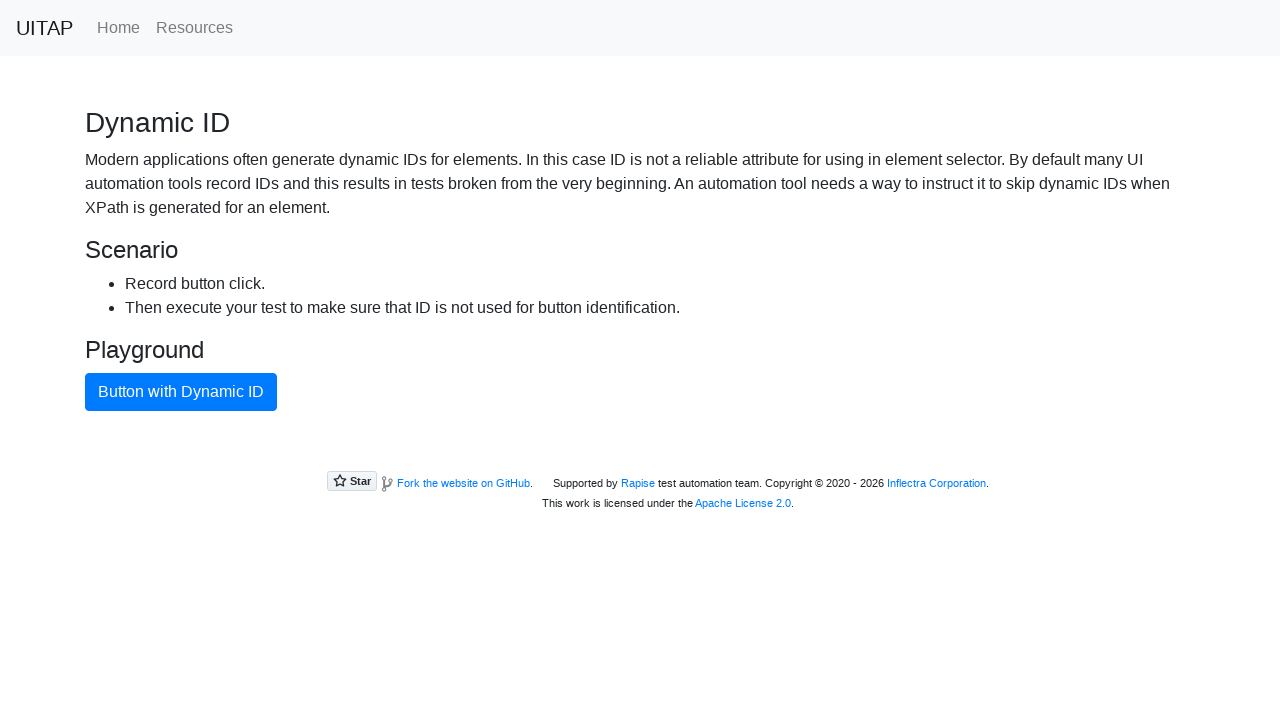

Navigated to UI Testing Playground dynamic ID test page
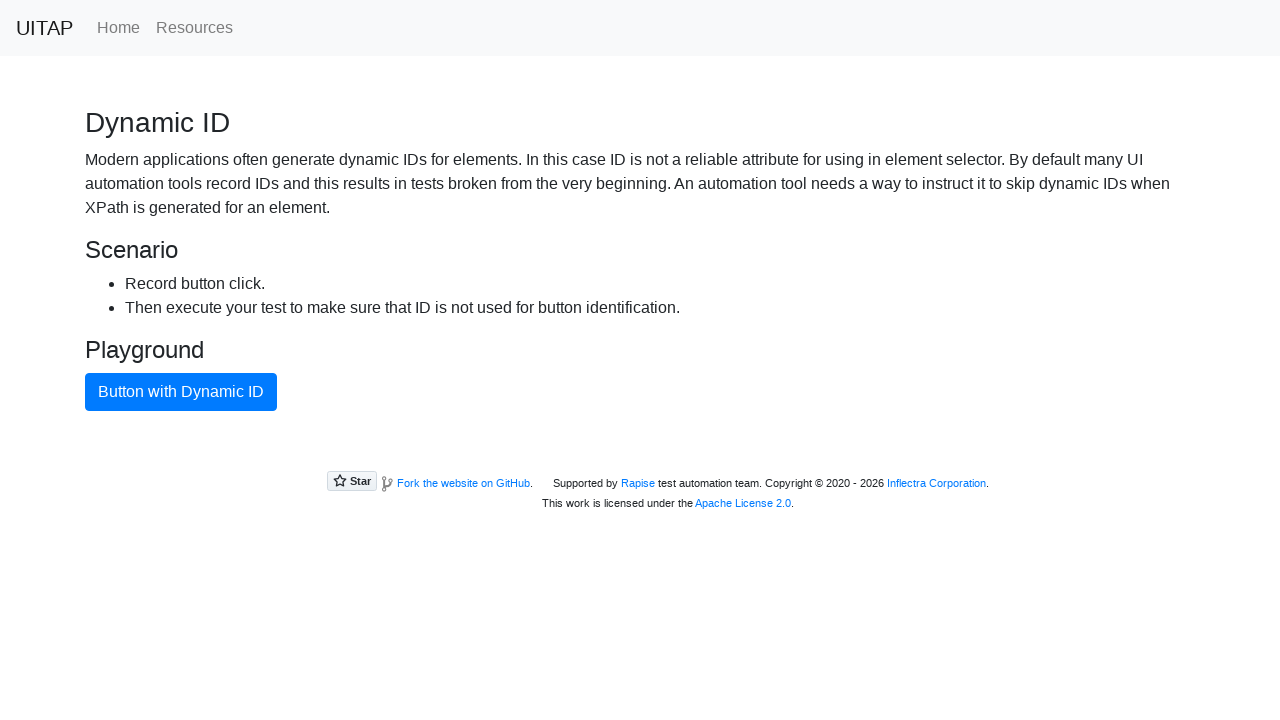

Clicked the blue button with dynamic ID at (181, 392) on .btn-primary
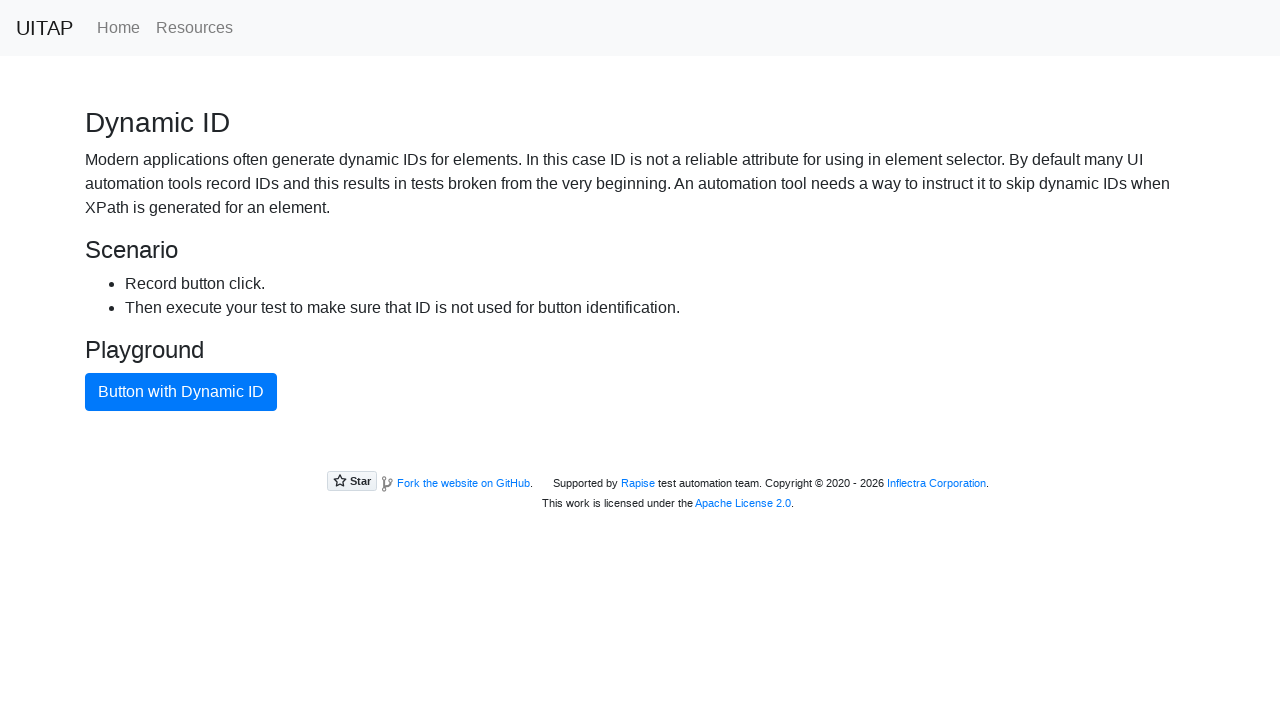

Set up alert dialog handler to accept any alerts
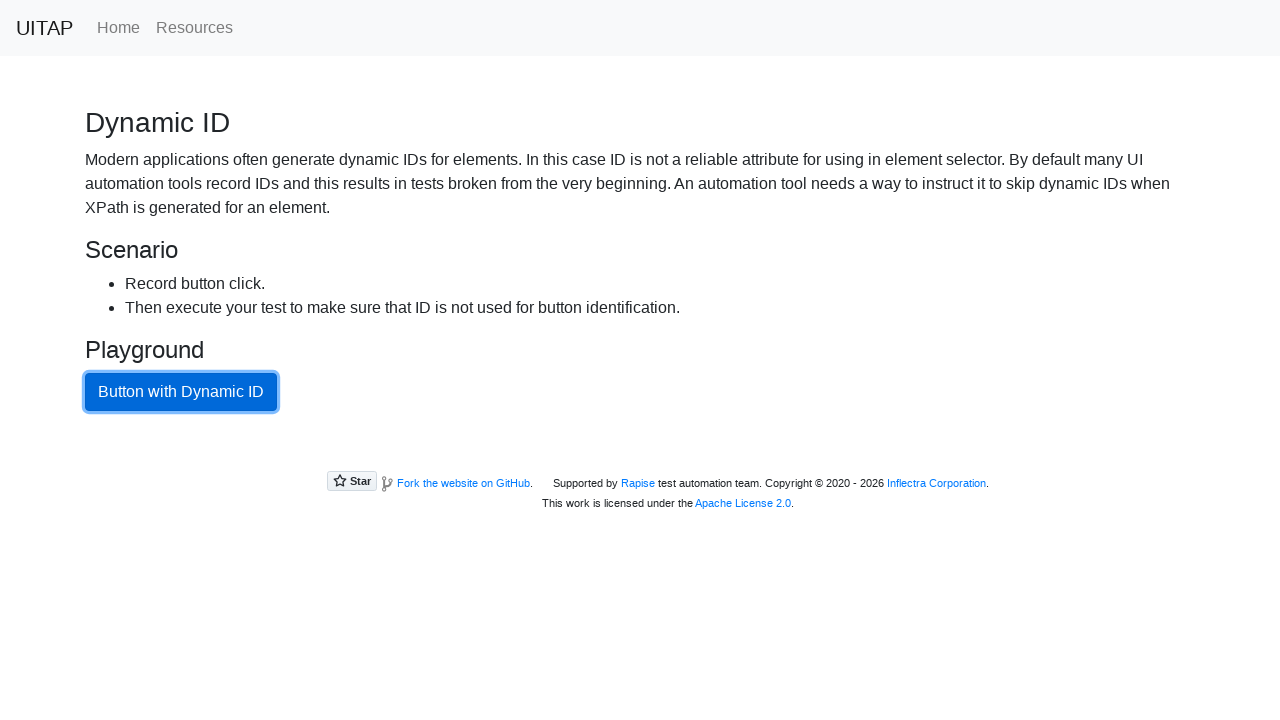

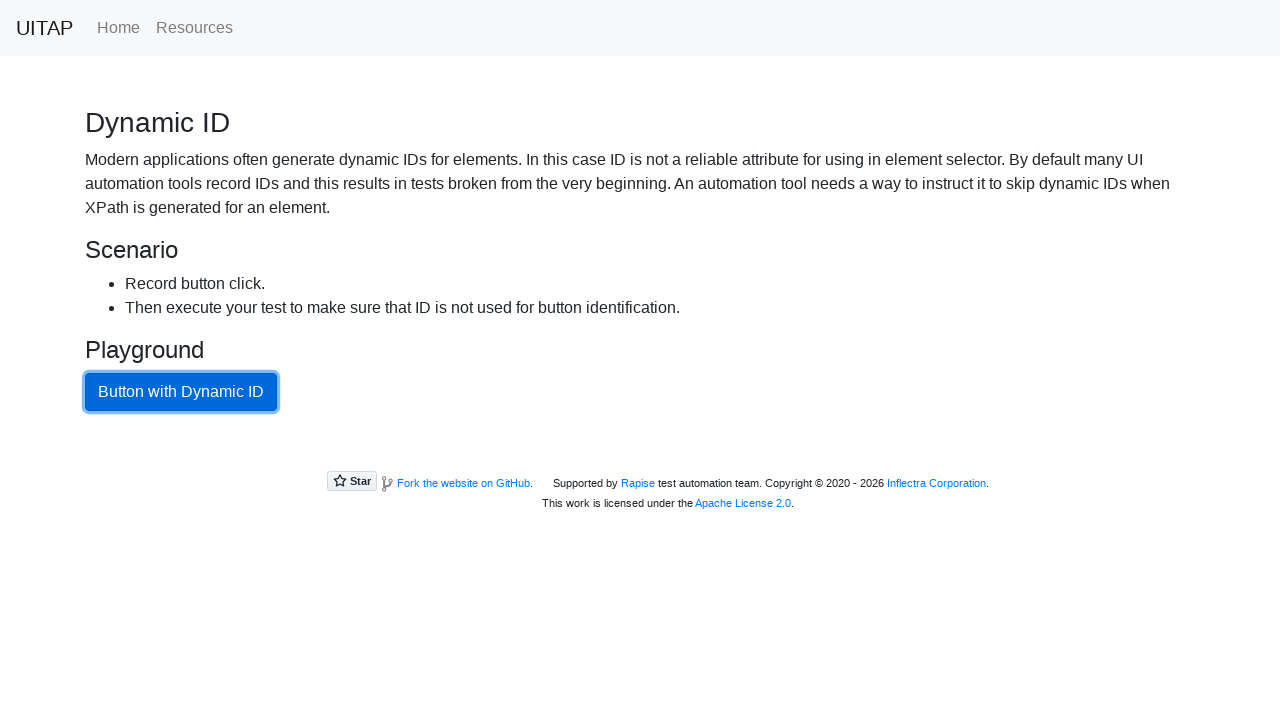